Tests a web form by clicking a checkbox, clicking a radio button, and submitting the form, then verifies the submission confirmation header.

Starting URL: https://www.selenium.dev/selenium/web/web-form.html

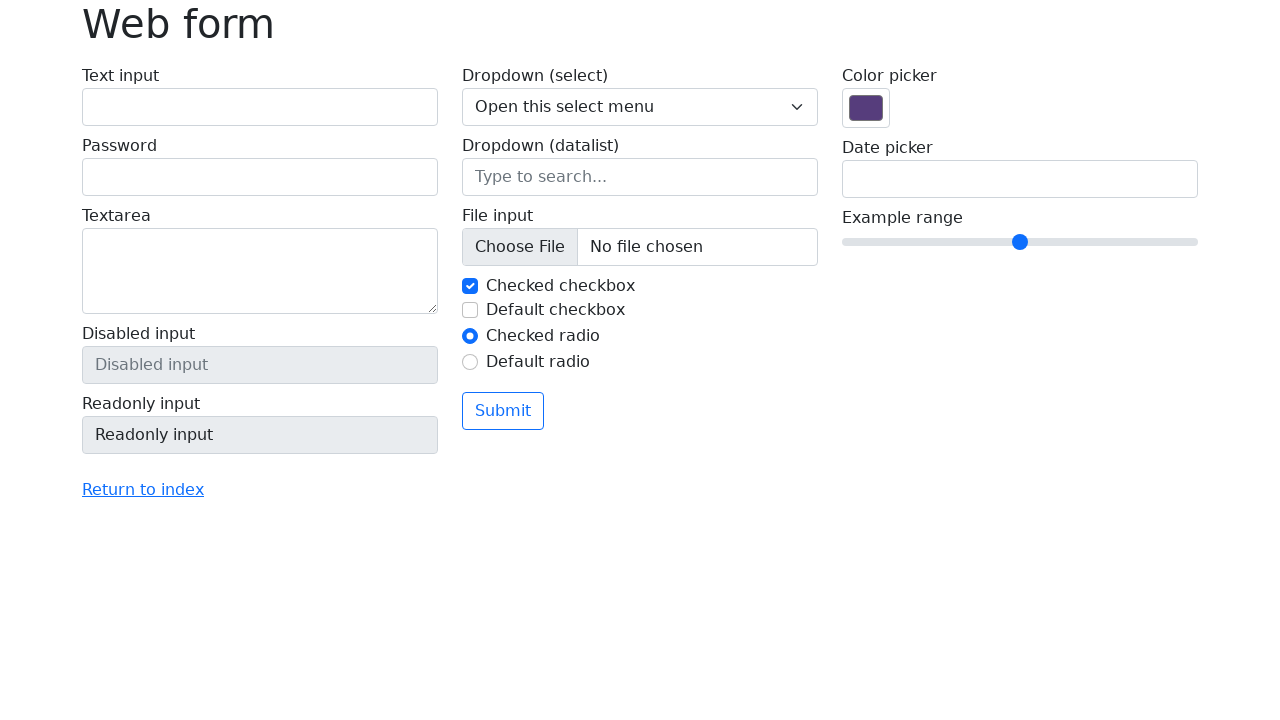

Navigated to web form page
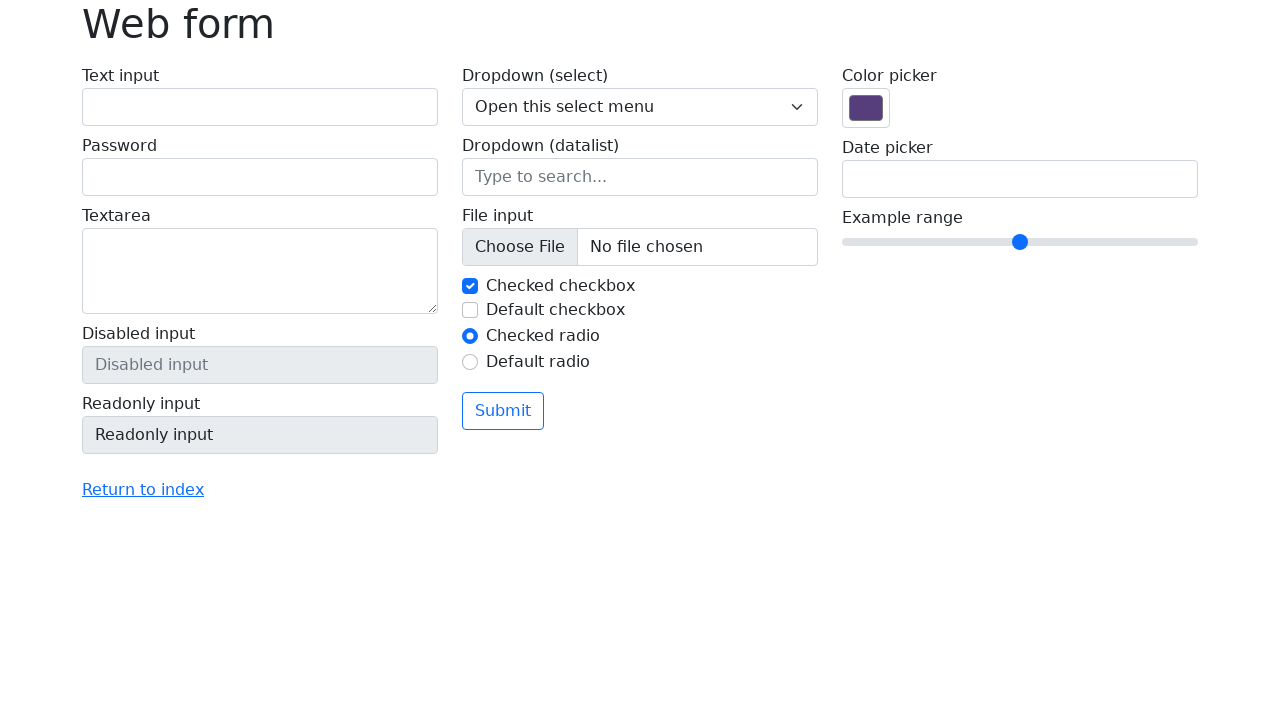

Clicked the second checkbox at (470, 310) on #my-check-2
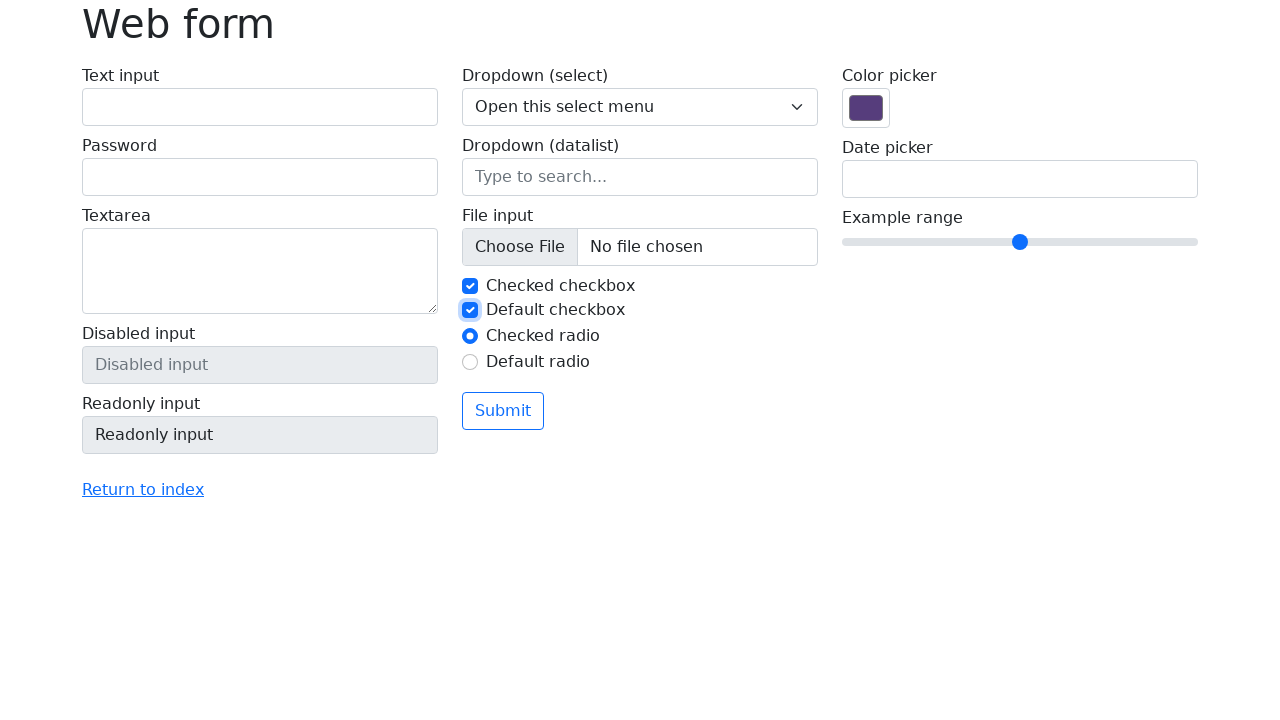

Clicked the second radio button at (470, 362) on #my-radio-2
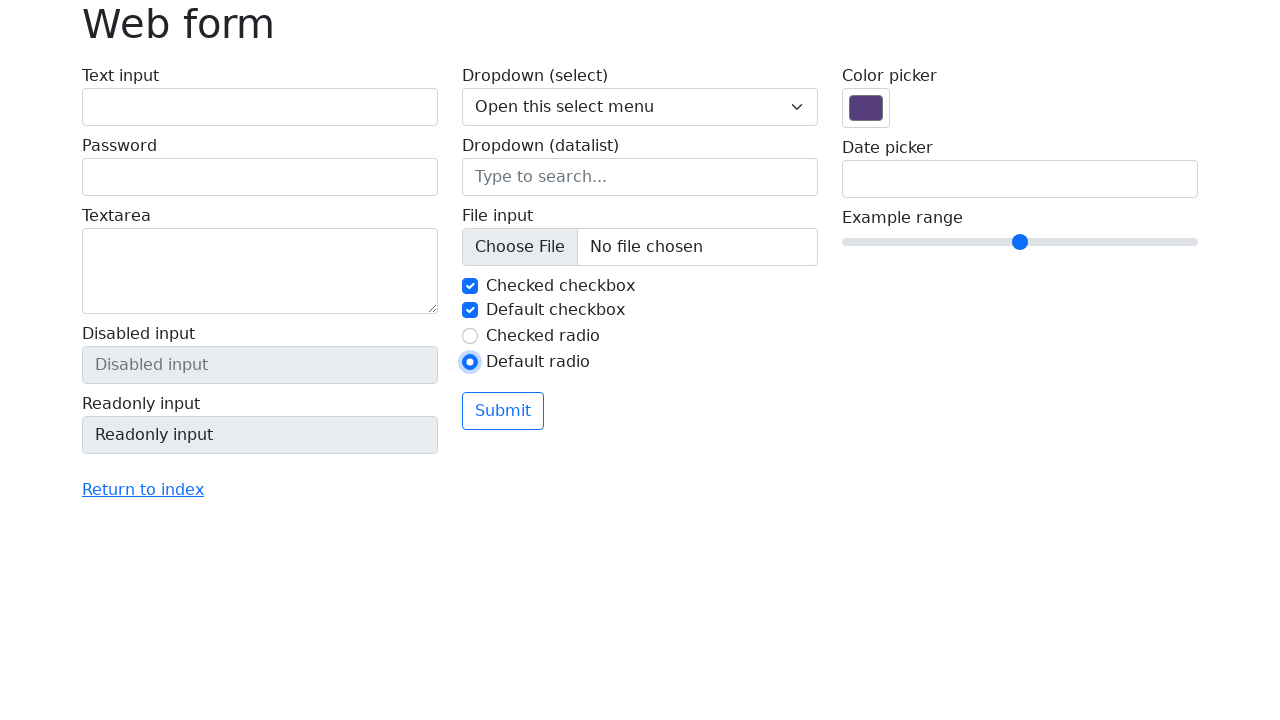

Clicked the submit button at (503, 411) on [type='submit']
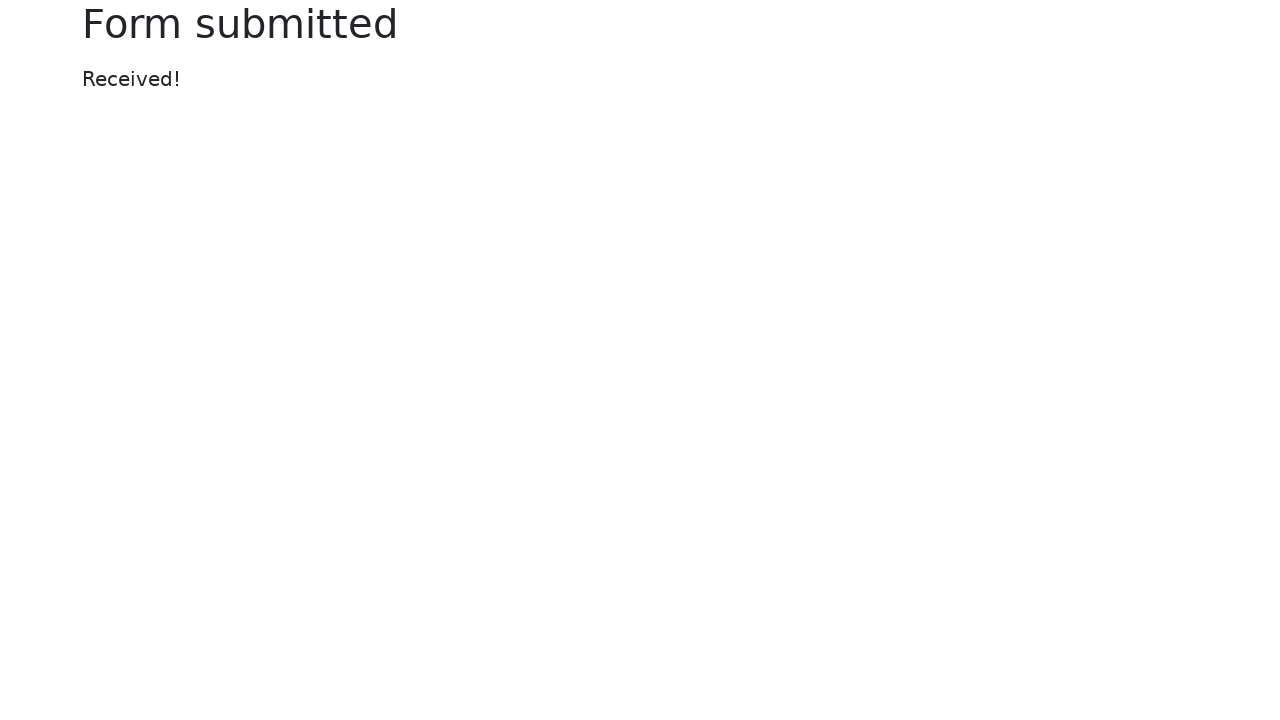

Form submission confirmation header appeared
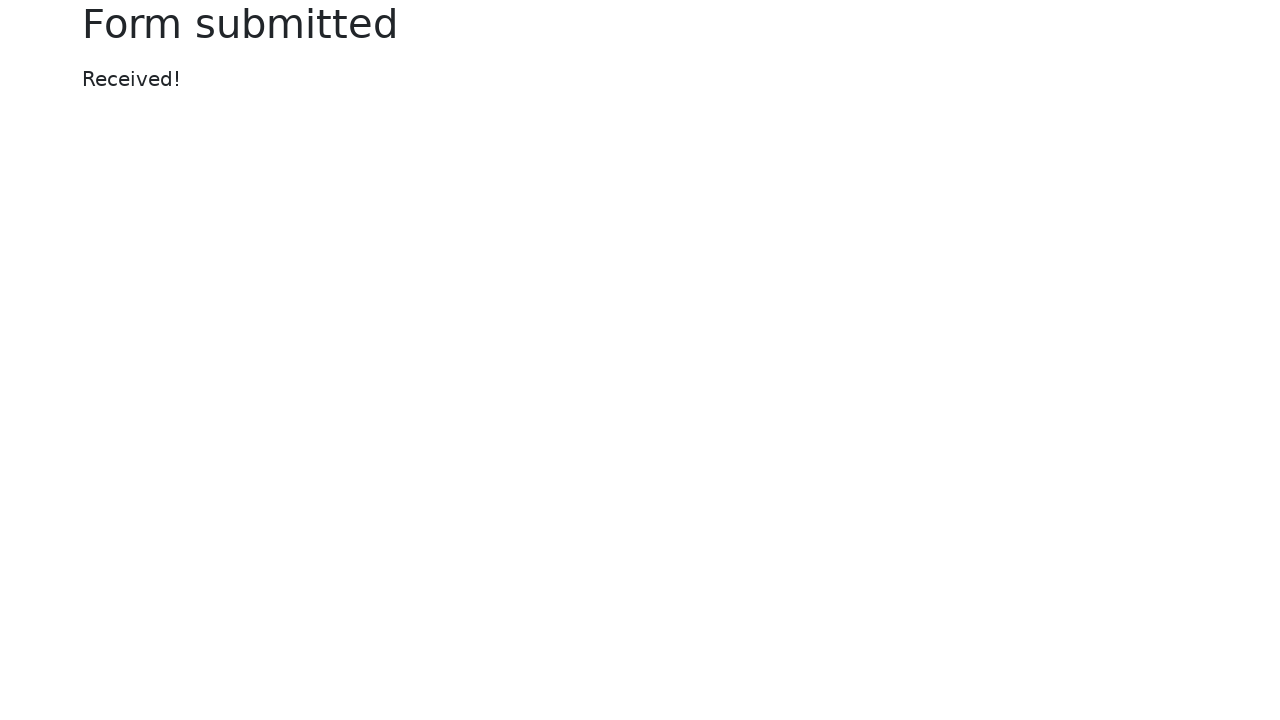

Retrieved header text content
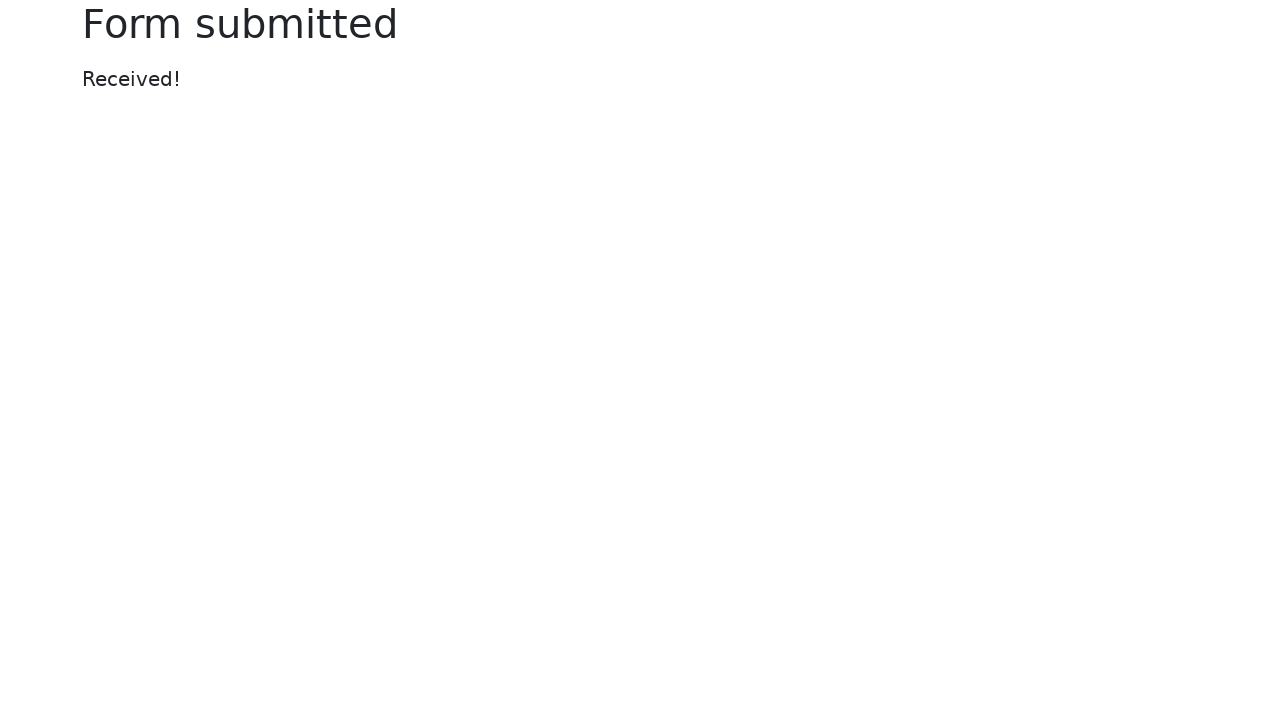

Verified header text equals 'Form submitted'
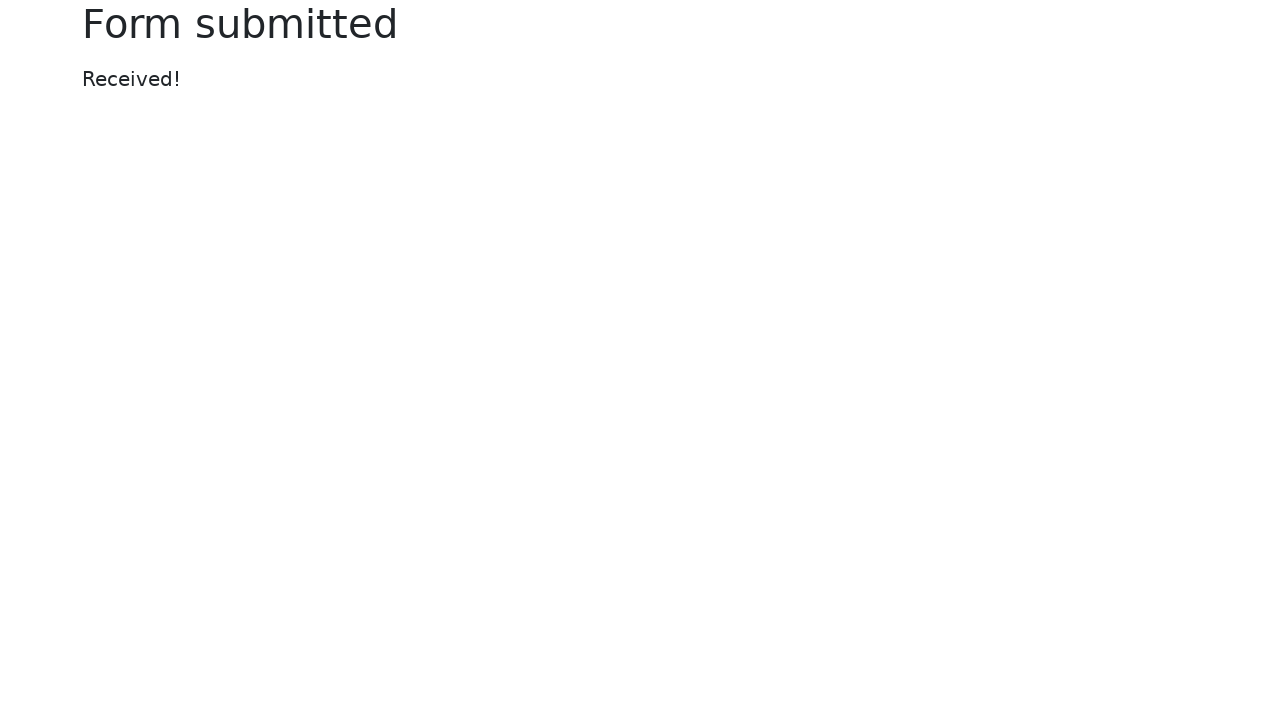

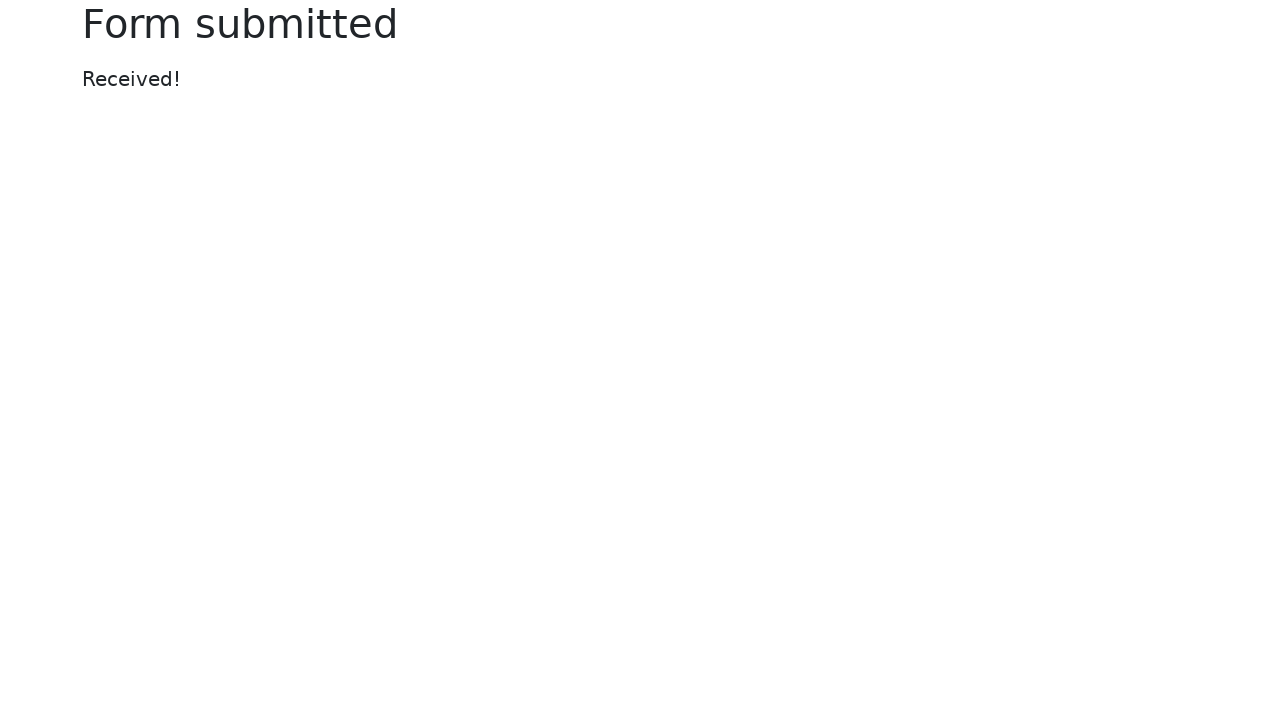